Navigates to the OrangeHRM login page and verifies the page loads correctly by waiting for visual elements to be present.

Starting URL: https://opensource-demo.orangehrmlive.com/web/index.php/auth/login

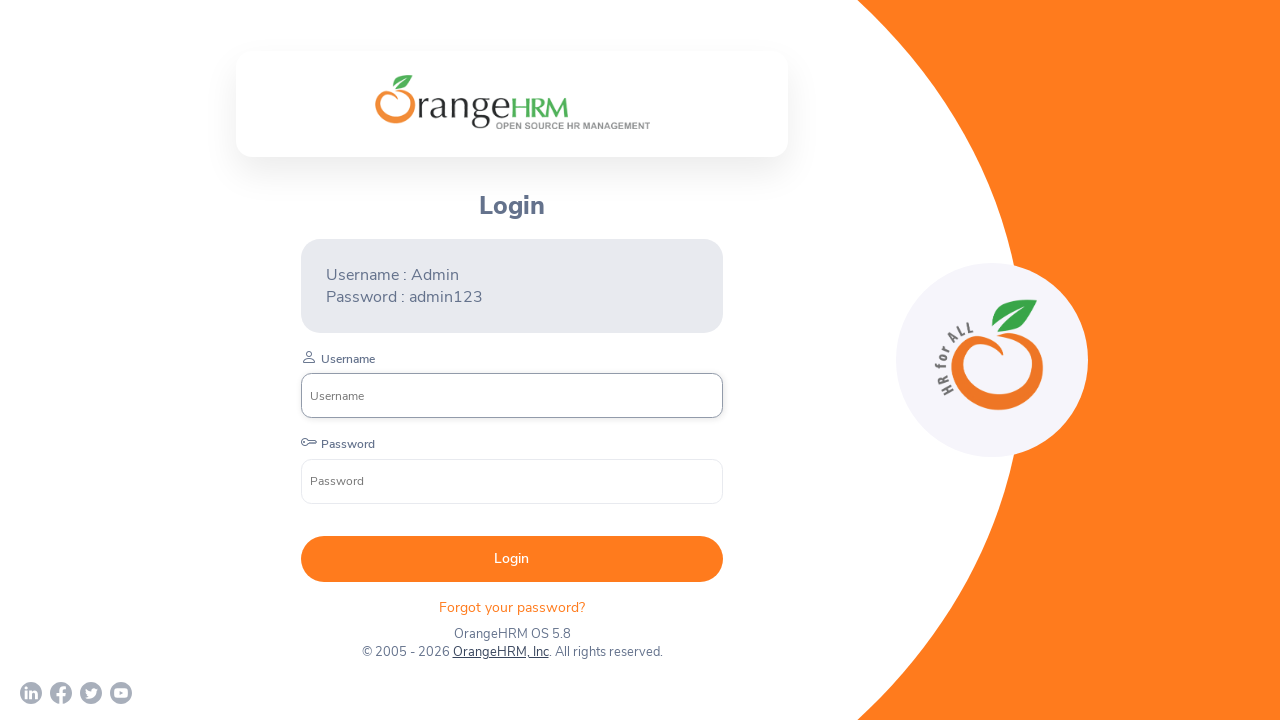

Waited for OrangeHRM login page to fully load (networkidle)
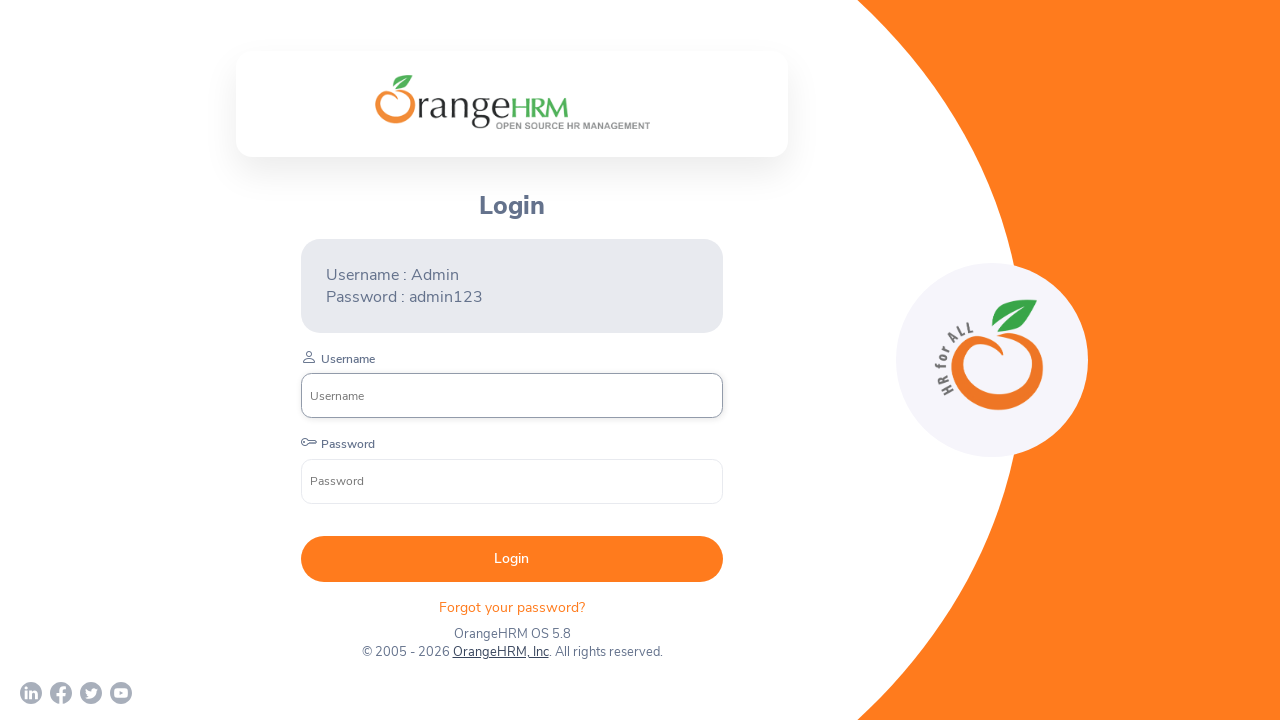

Verified login form is present on the page
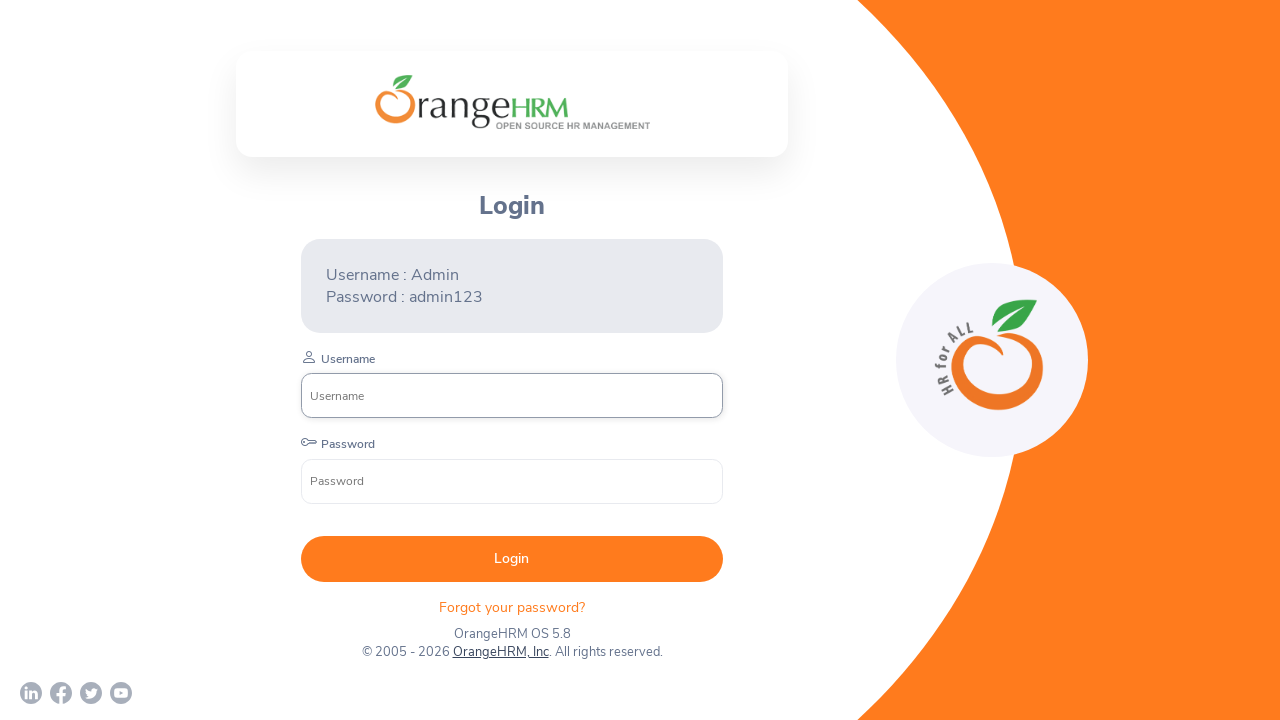

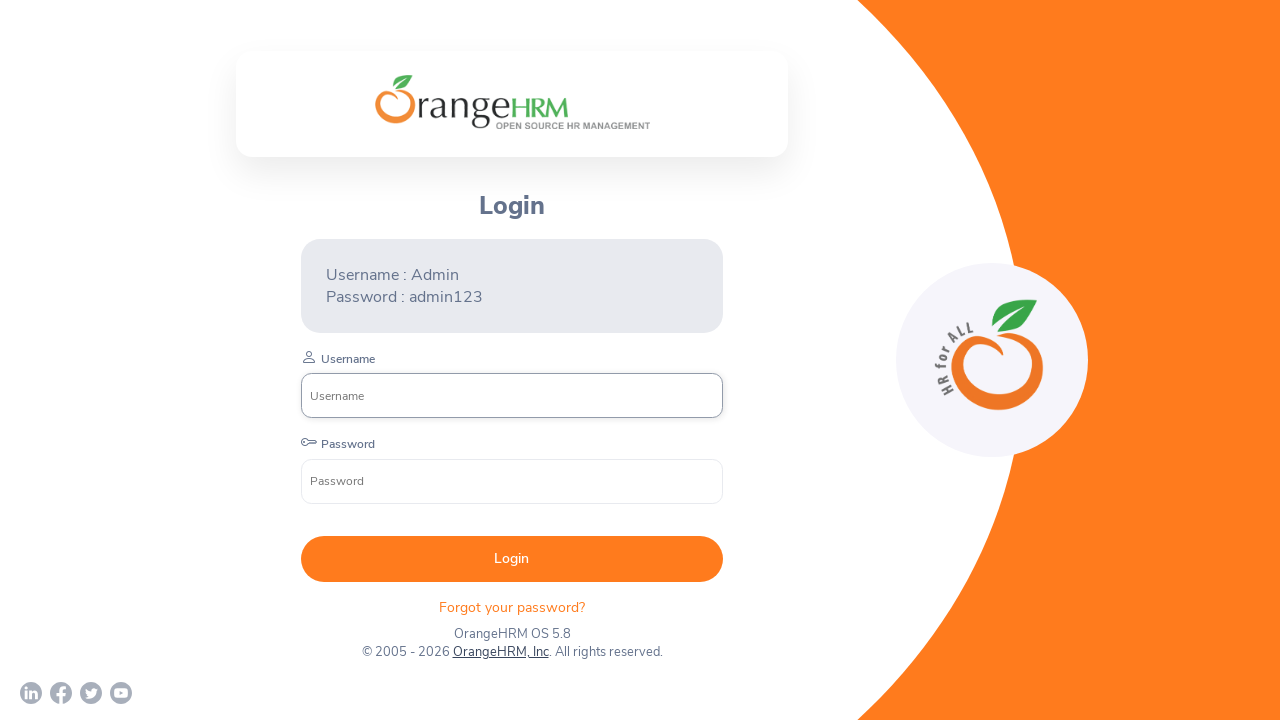